Tests file download functionality by clicking on a download link for a text file on a test website.

Starting URL: https://the-internet.herokuapp.com/download

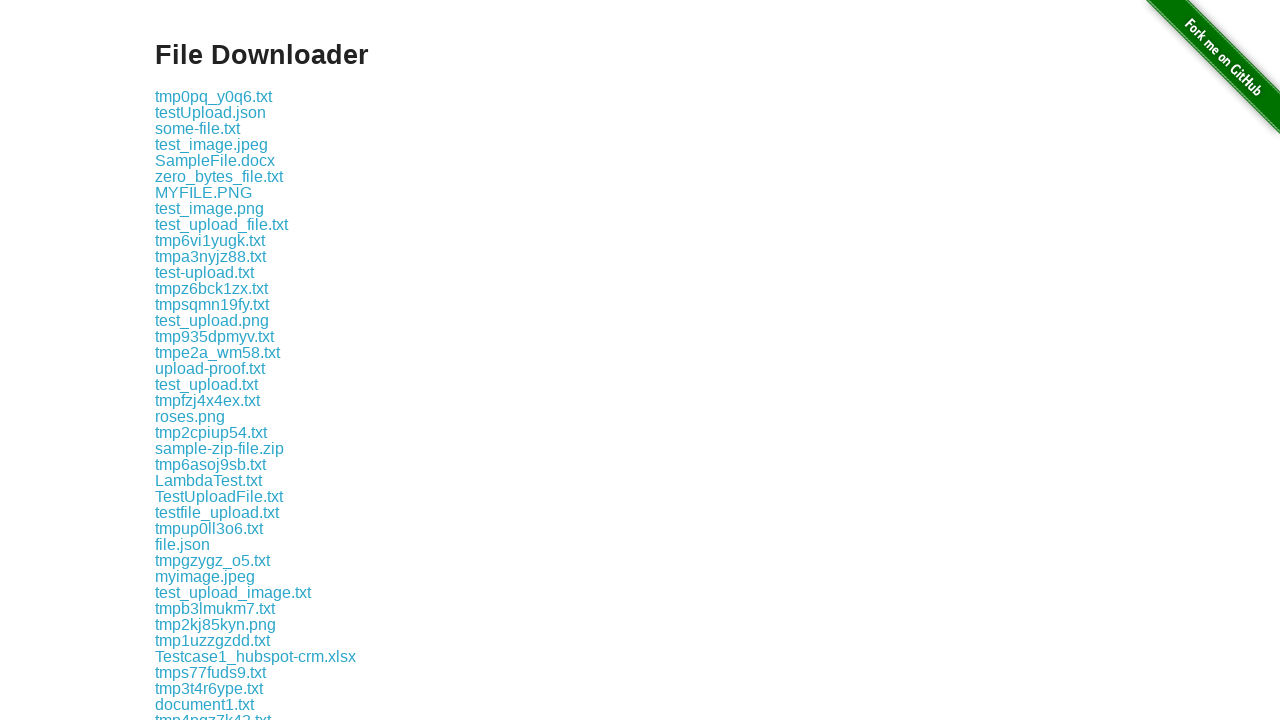

Clicked download link for LambdaTest.txt file at (208, 480) on a:text('LambdaTest.txt')
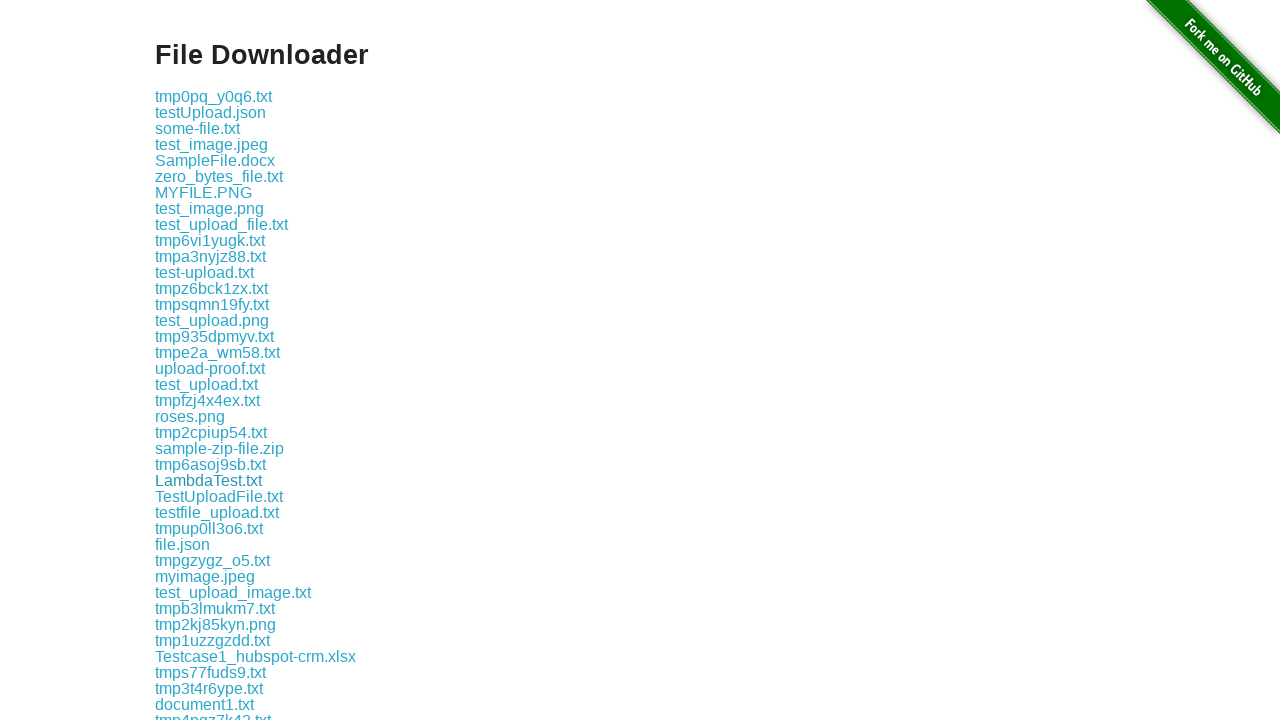

Waited 1 second for download to initiate
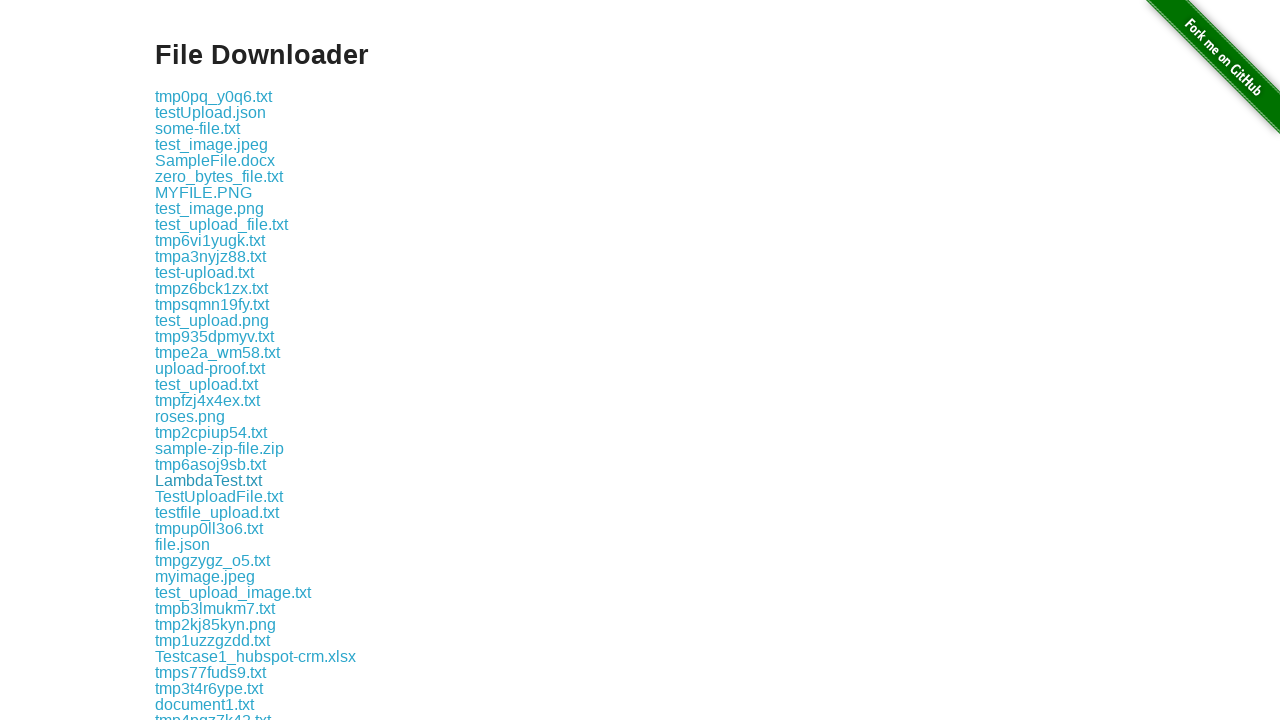

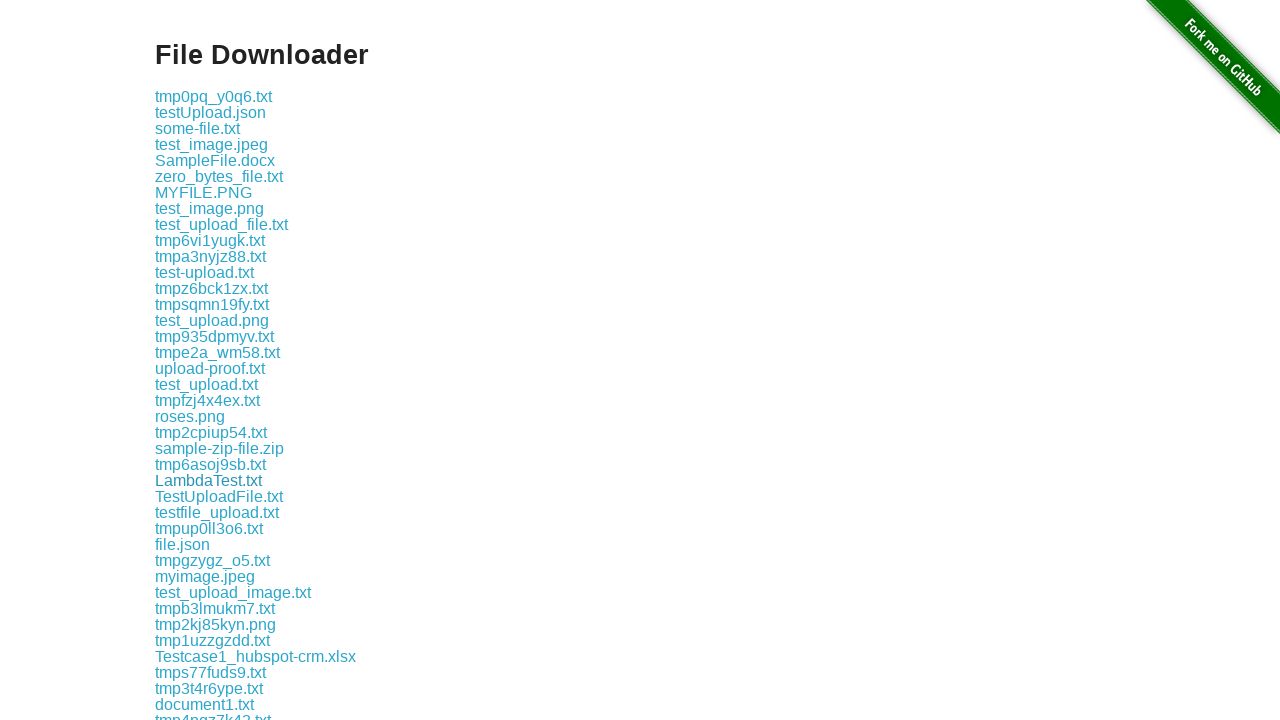